Tests radio button functionality by selecting Option 3, then Option 1, and verifying the selection results

Starting URL: https://kristinek.github.io/site/examples/act

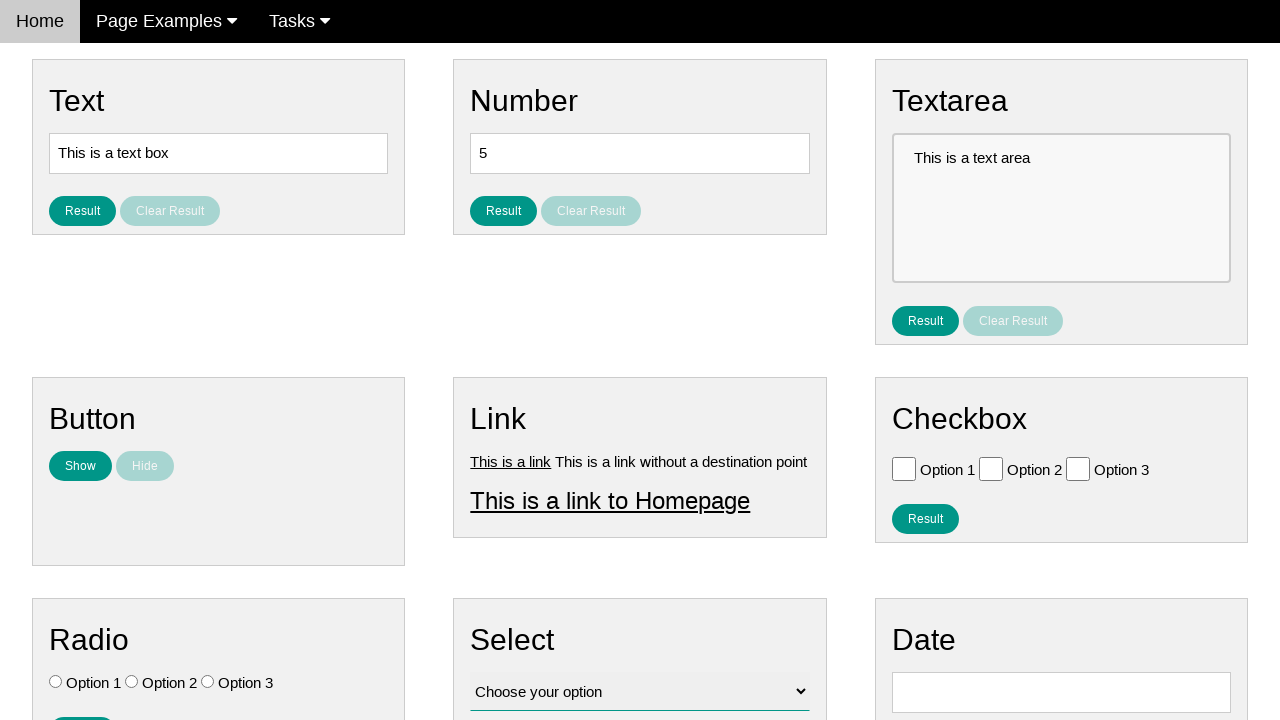

Located all radio buttons on the page
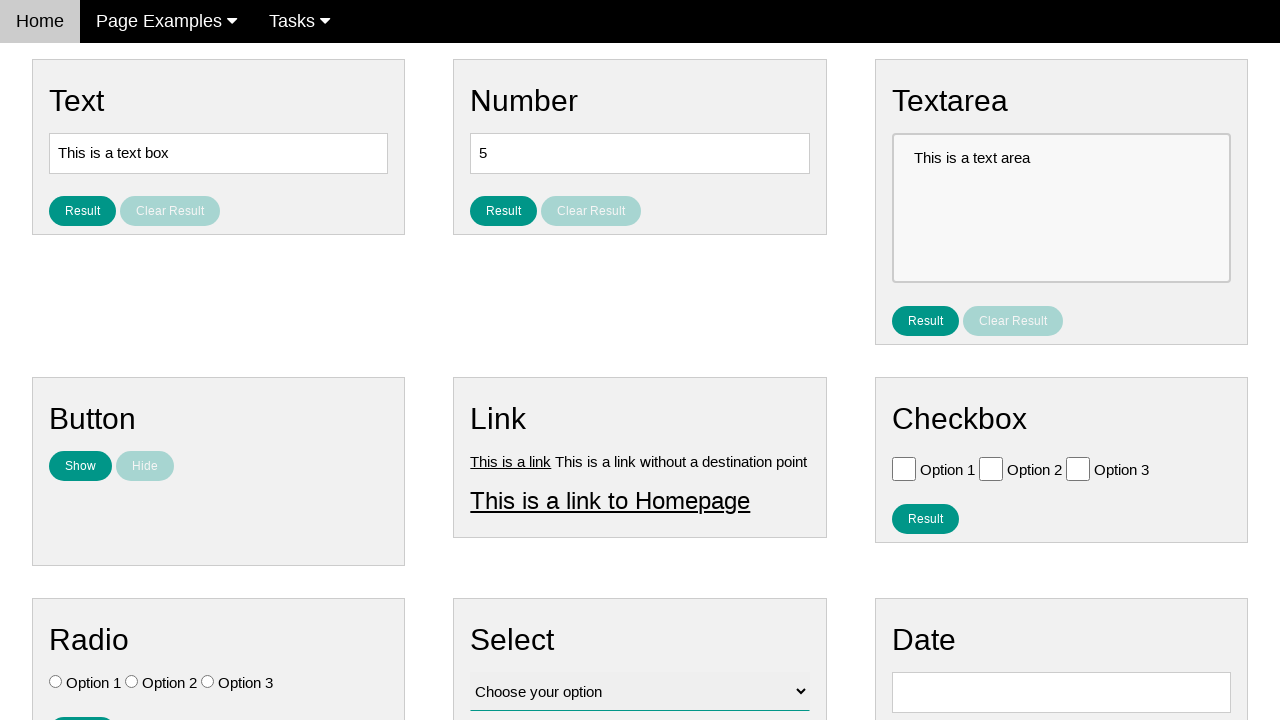

Verified that no radio buttons are initially selected
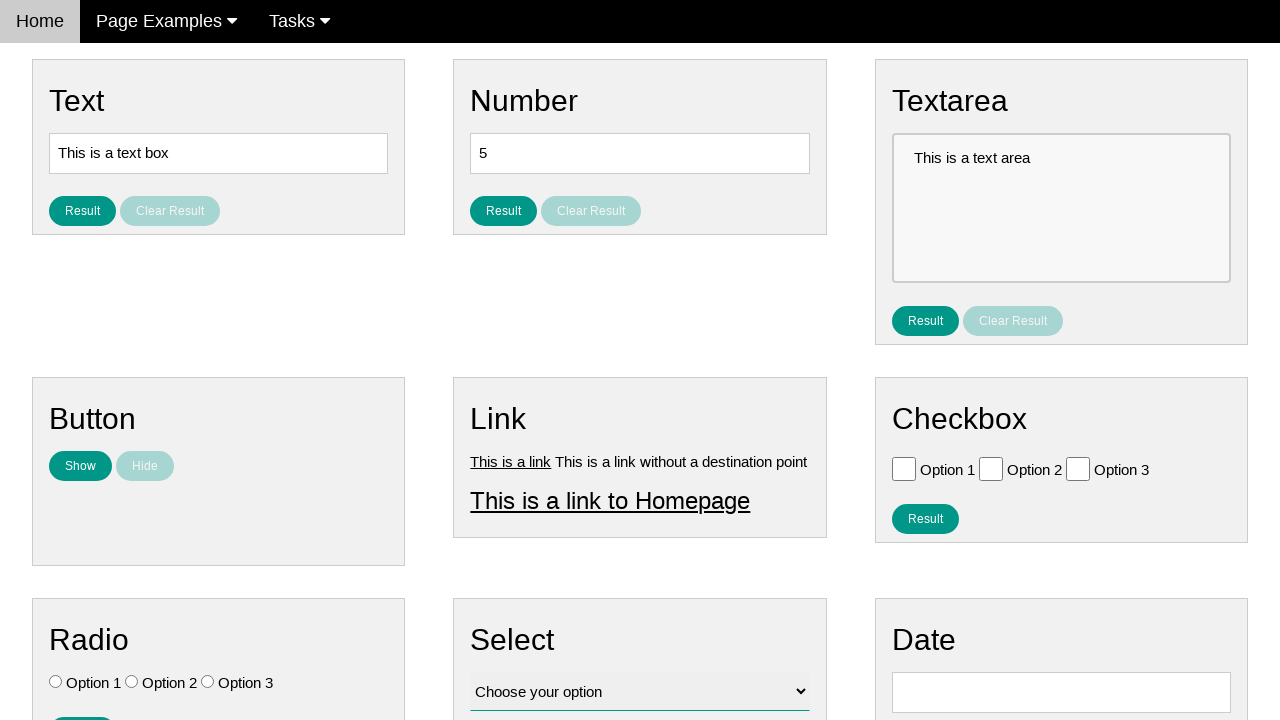

Clicked on Option 3 radio button at (208, 682) on .w3-check[value='Option 3'][type='radio']
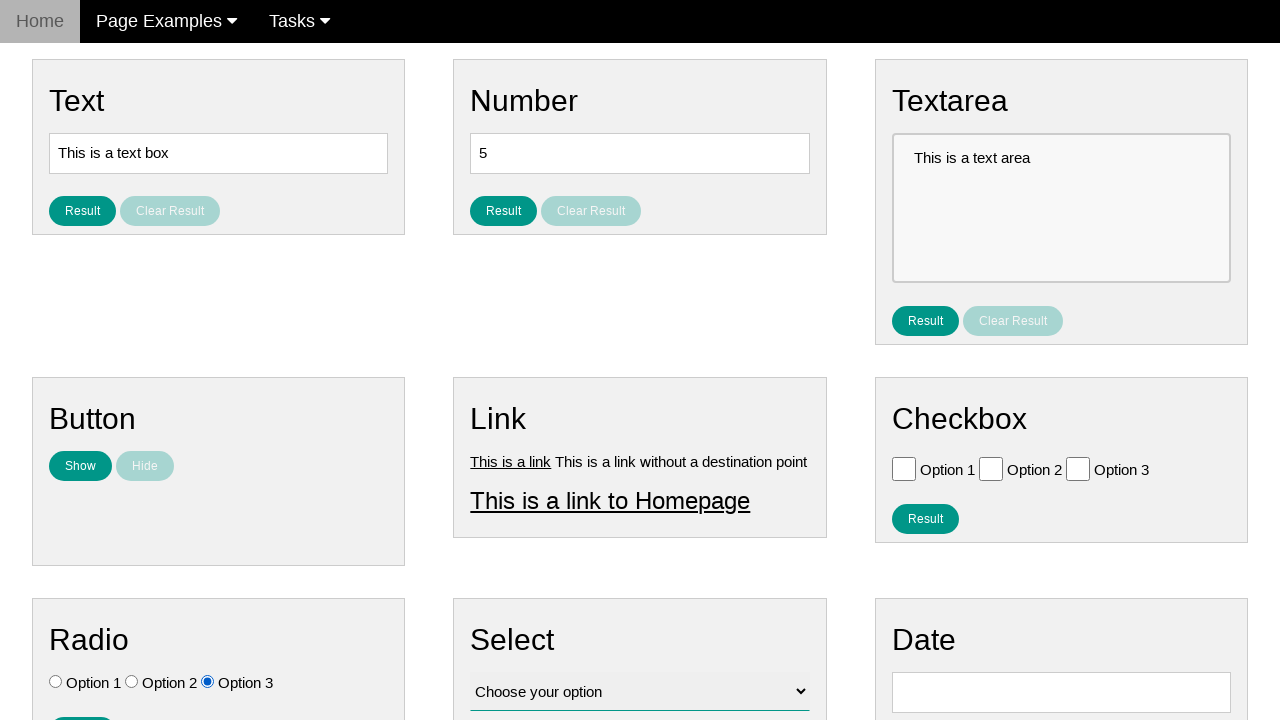

Verified Option 1 is not selected
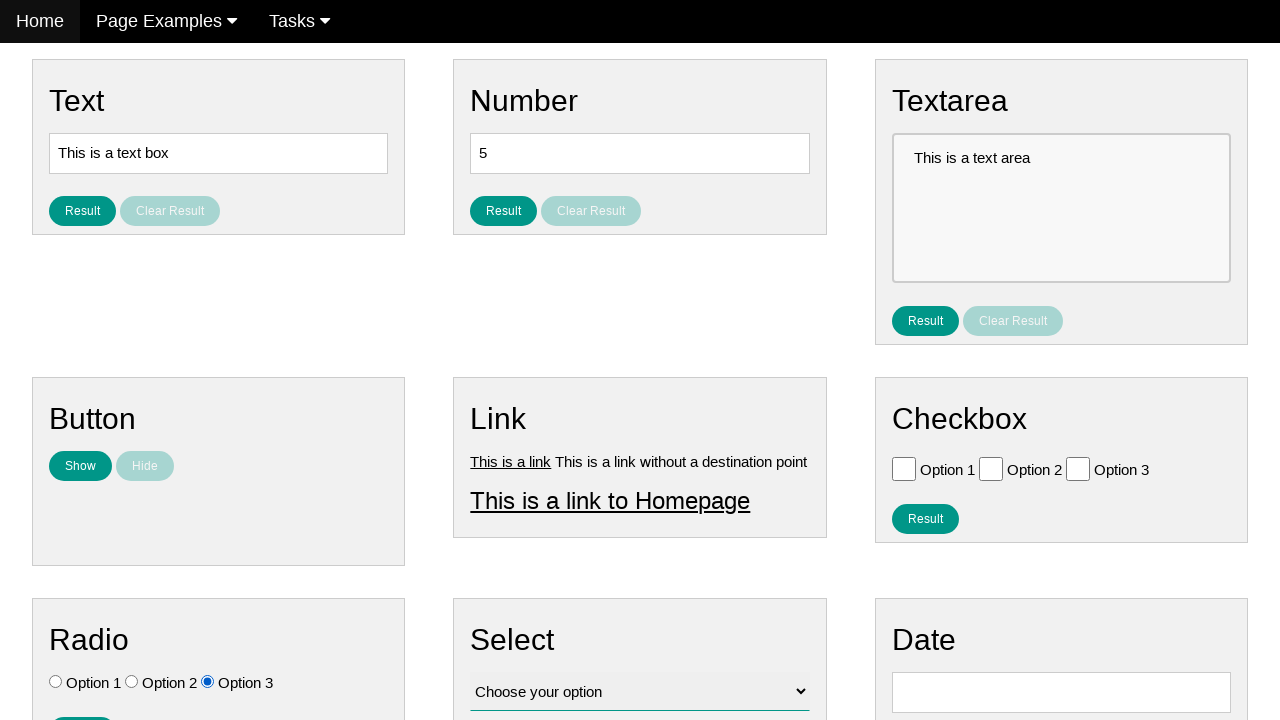

Verified Option 2 is not selected
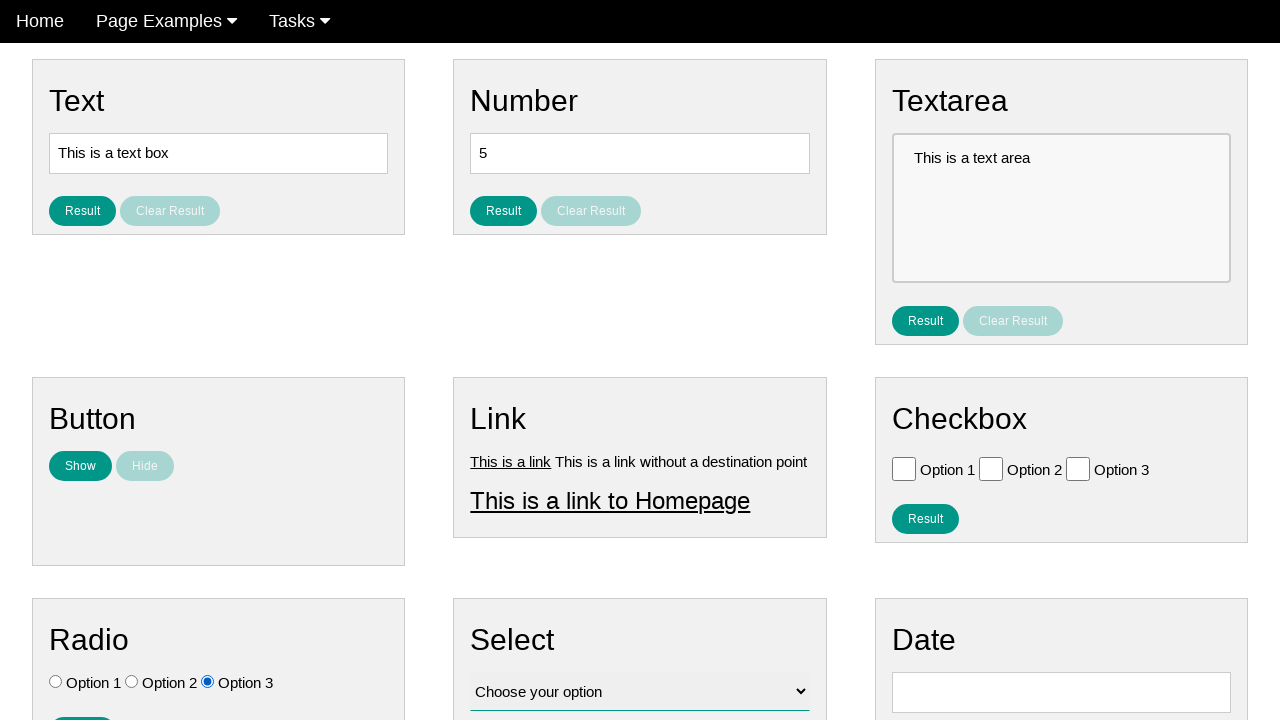

Verified Option 3 is selected
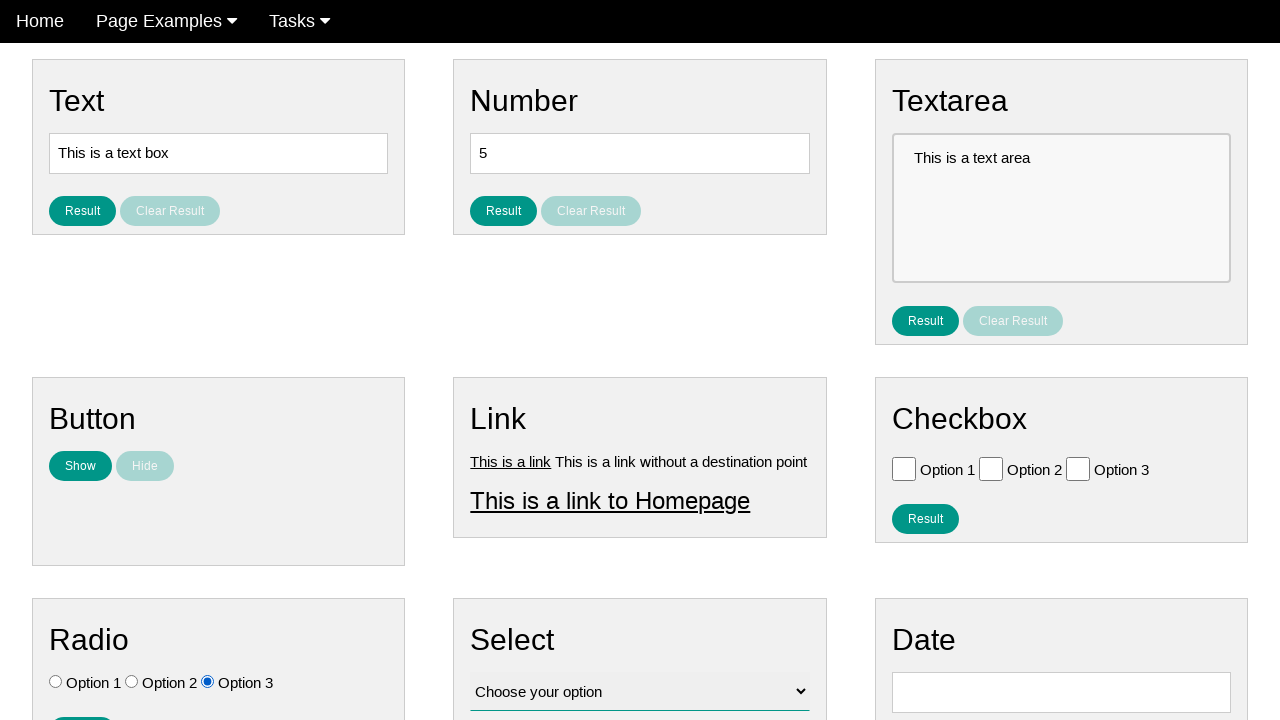

Clicked on Option 1 radio button at (56, 682) on .w3-check[value='Option 1'][type='radio']
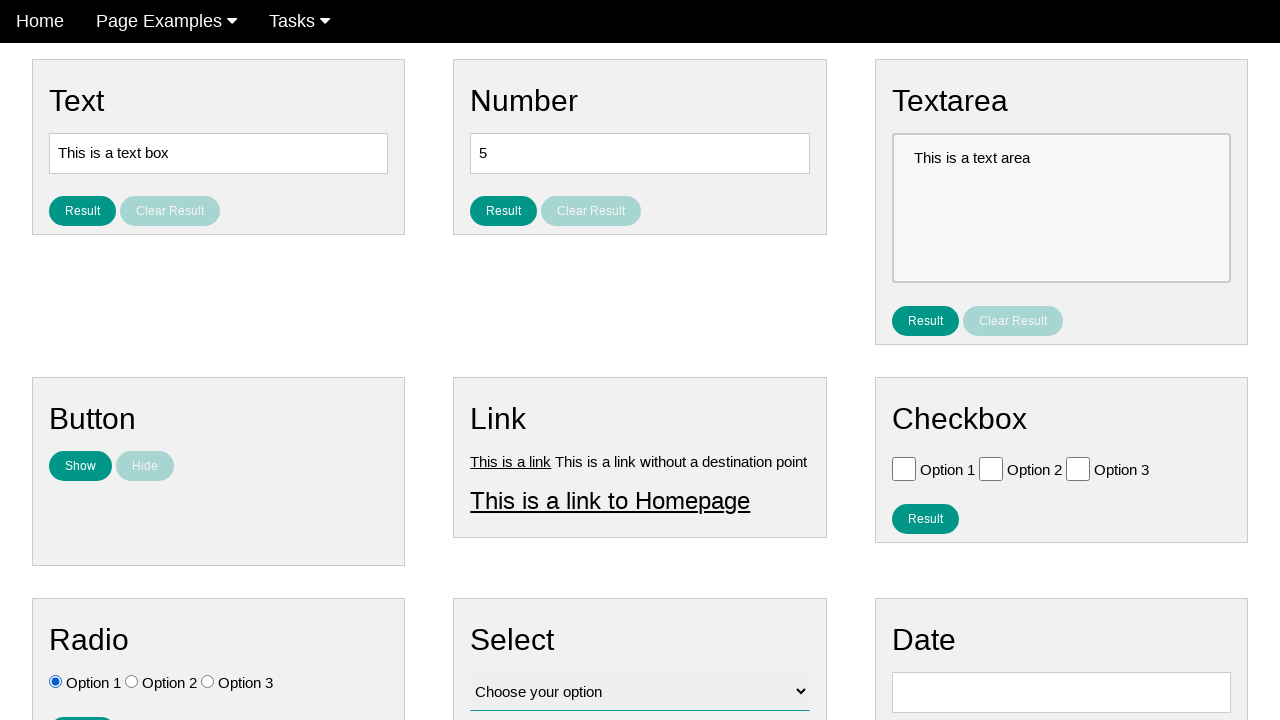

Verified Option 1 is selected
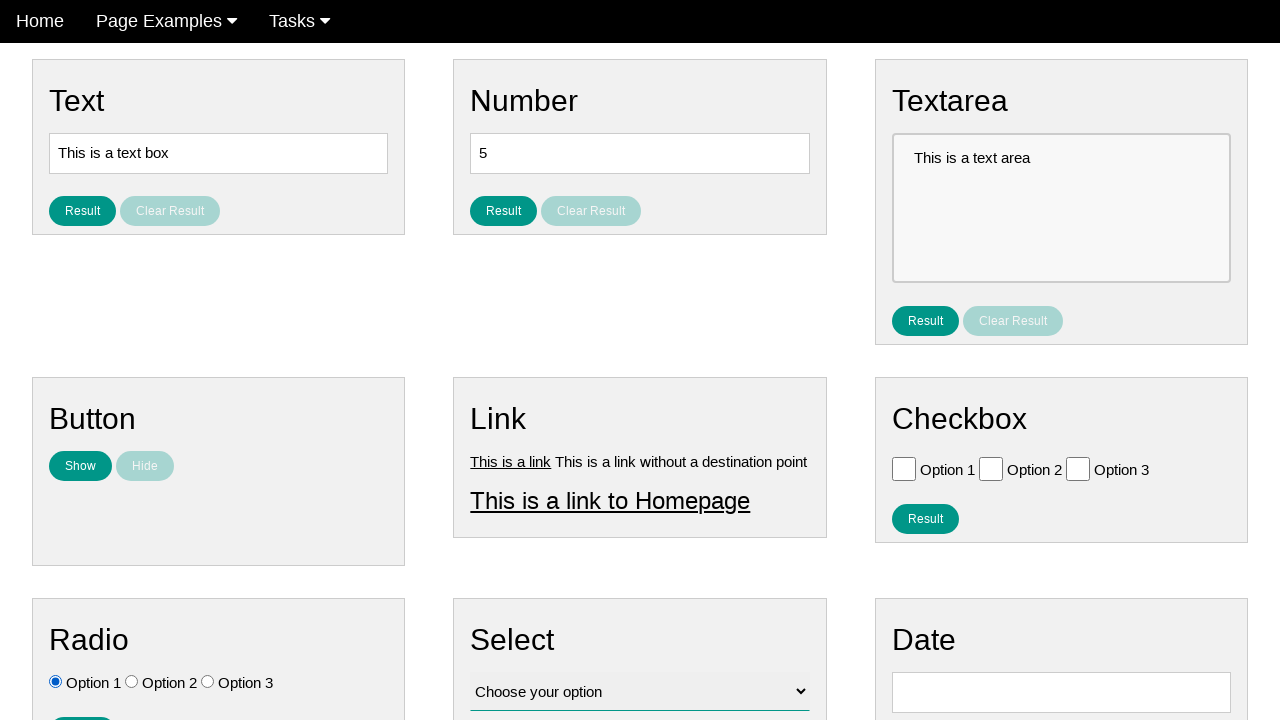

Verified Option 2 is not selected
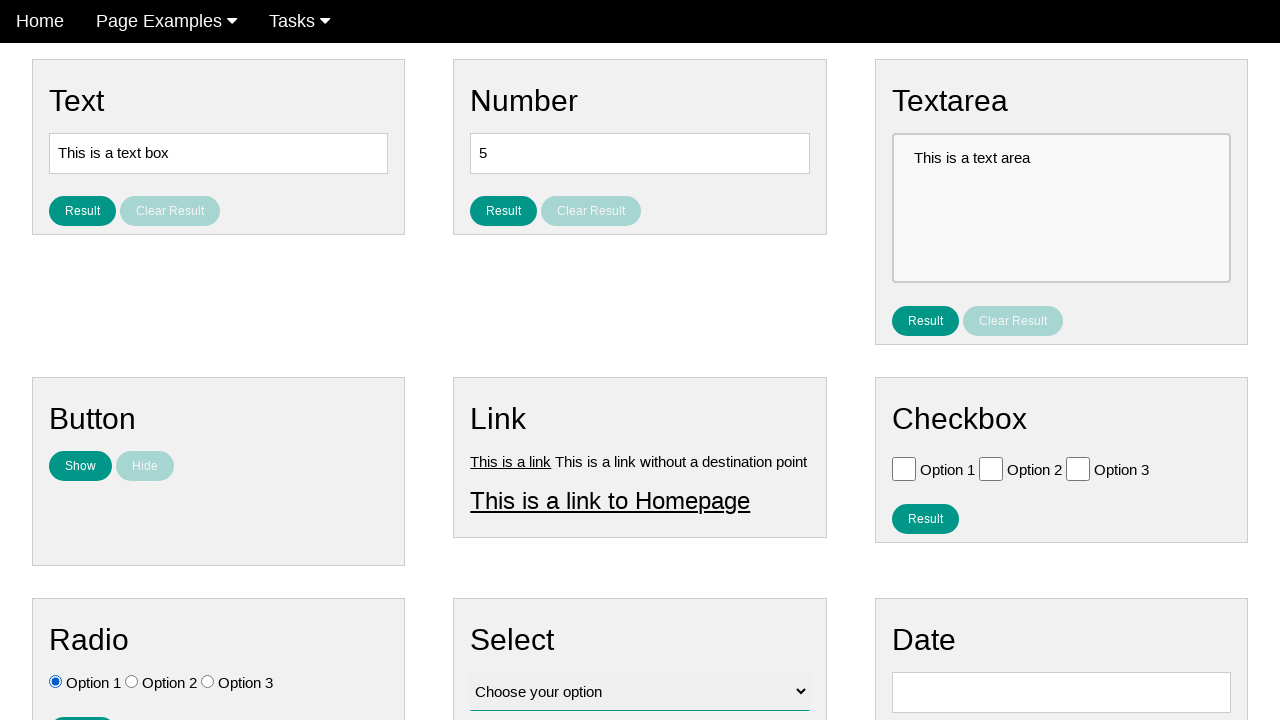

Verified Option 3 is not selected
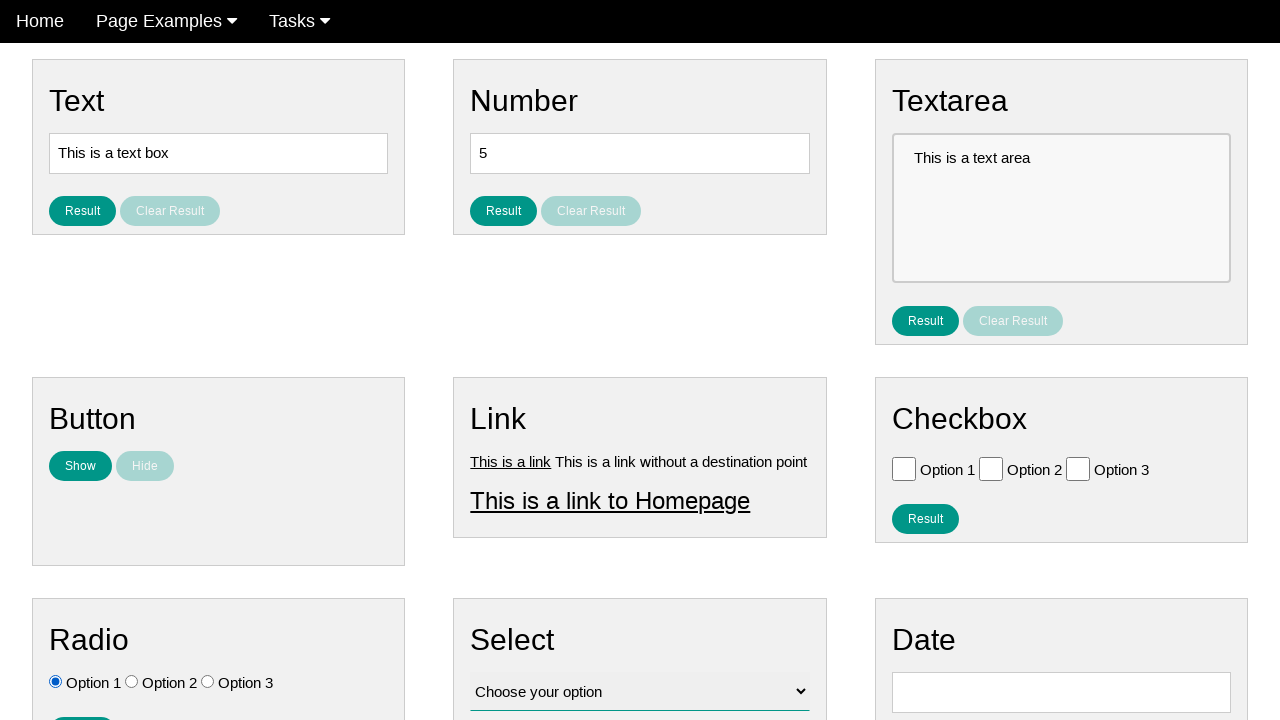

Clicked the result button at (82, 705) on #result_button_ratio
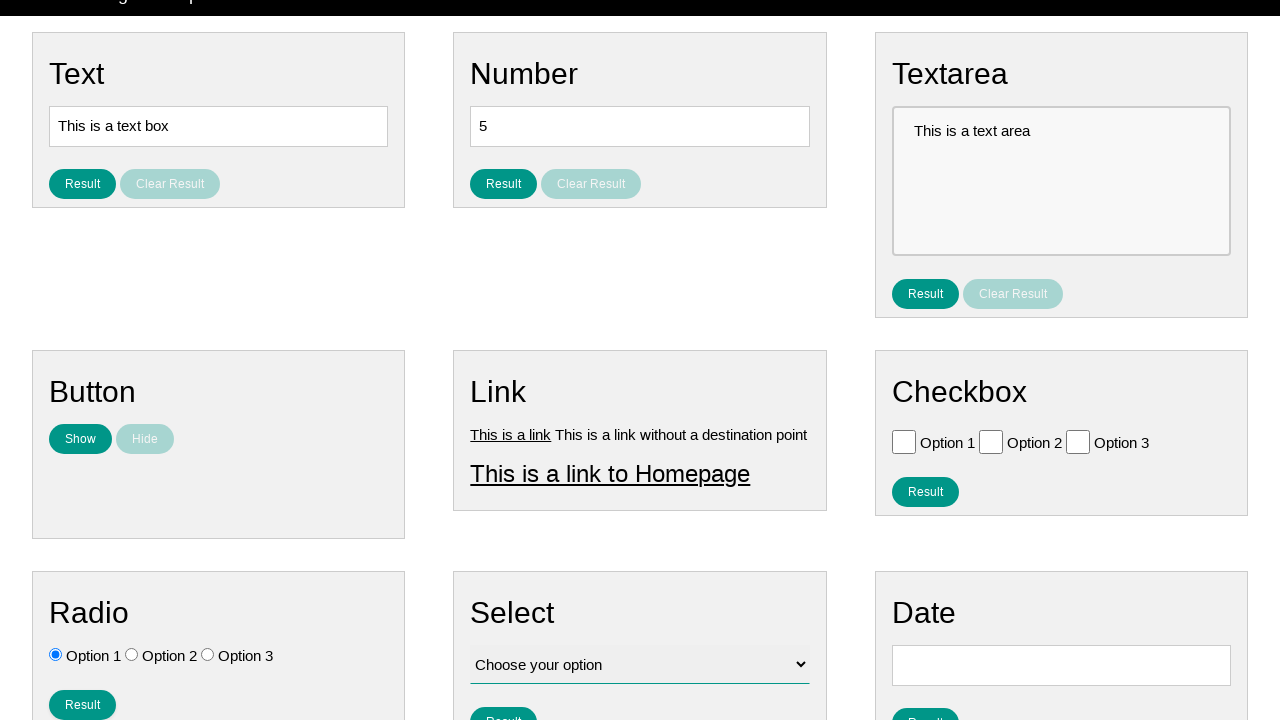

Located the result radio element
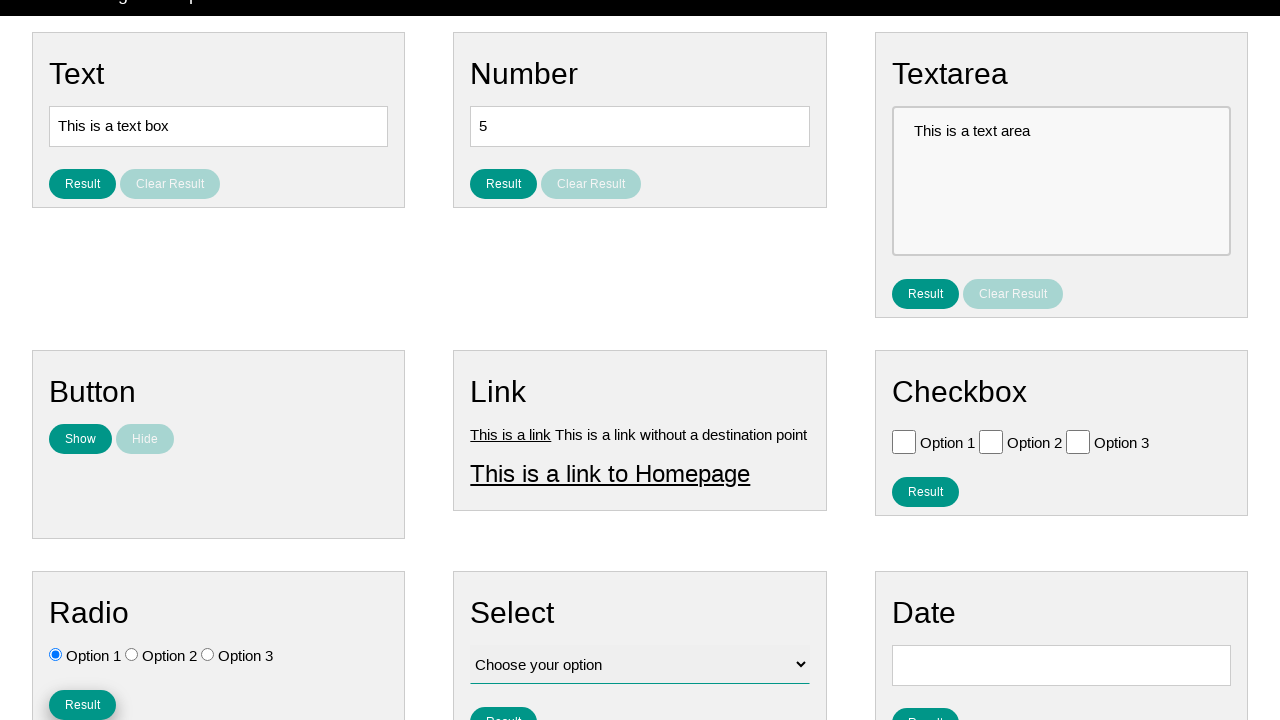

Verified result text displays 'You selected option: Option 1'
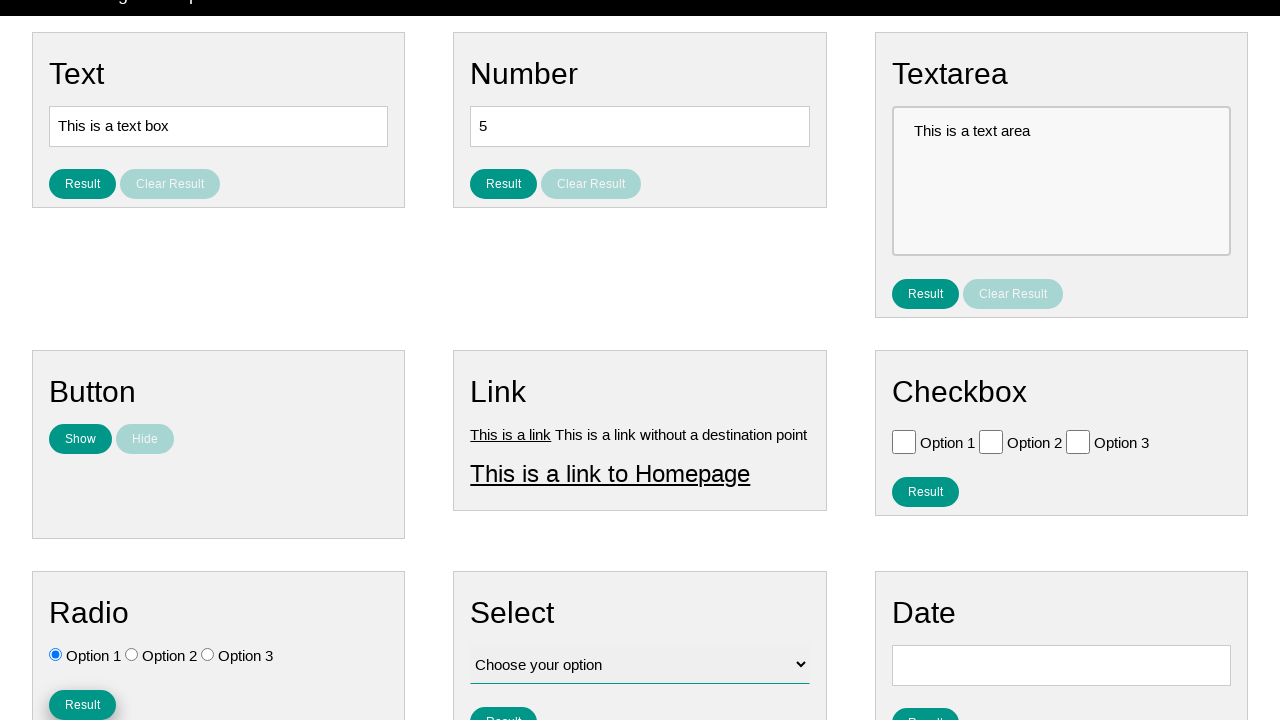

Verified result radio element is visible
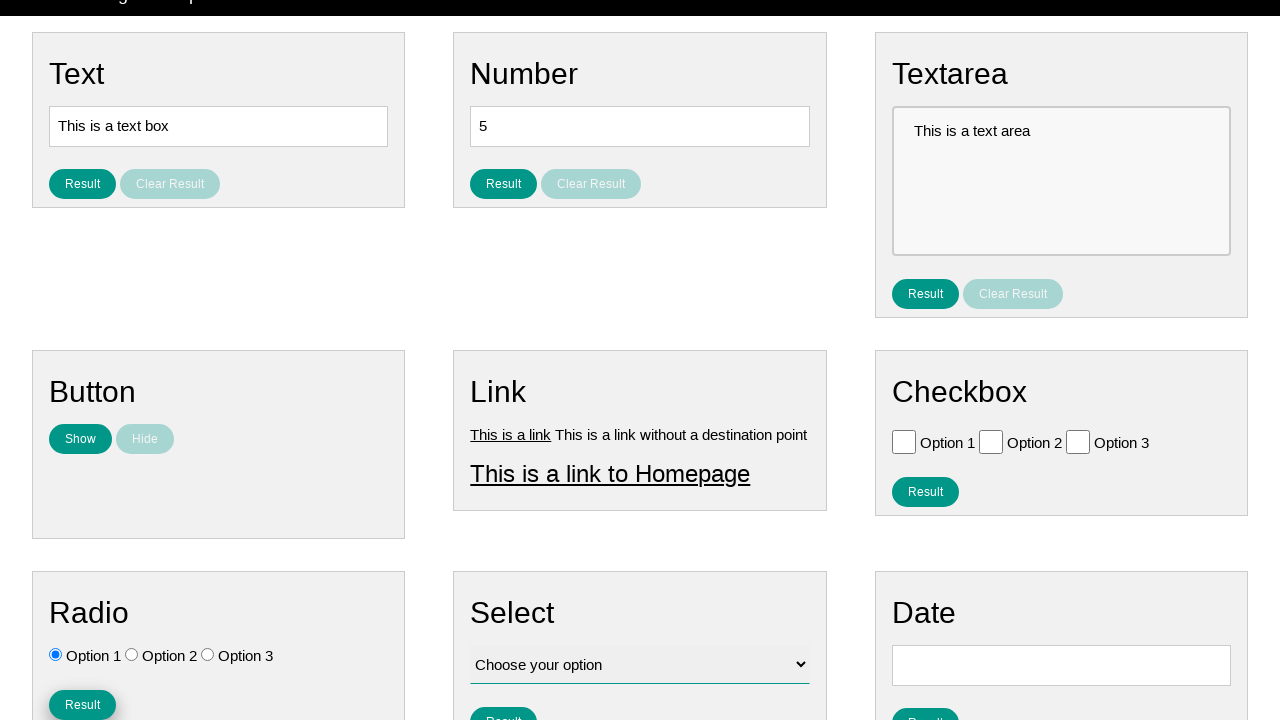

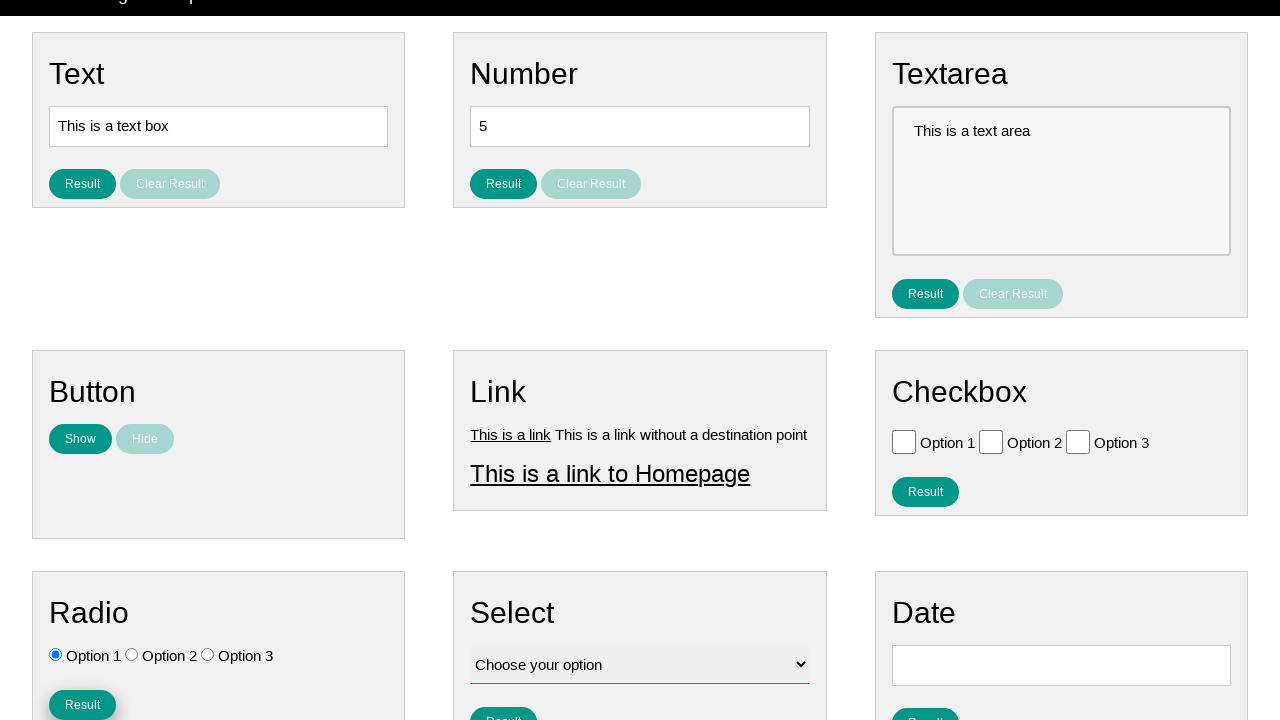